Tests Google Translate by entering Hebrew text and attempting to submit for translation

Starting URL: https://translate.google.com/

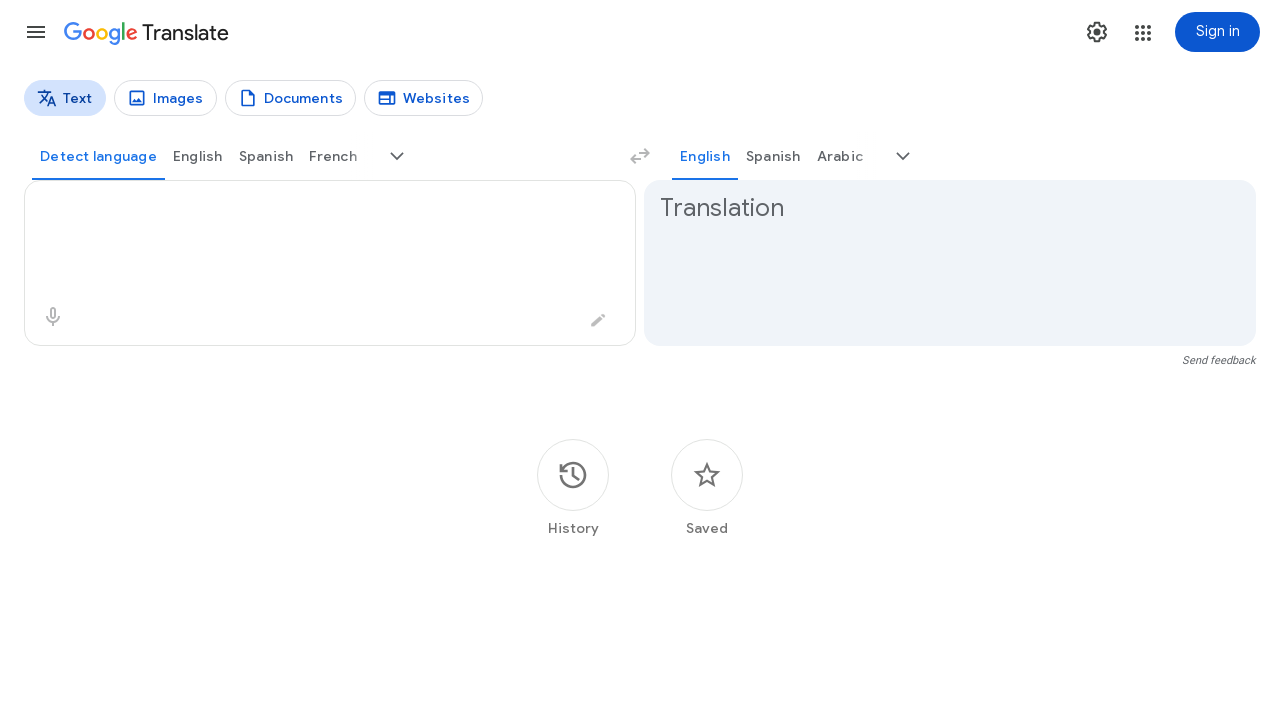

Filled source textarea with Hebrew text 'עדי היה שם עכשיו הוא פה' on textarea[aria-label='Source text']
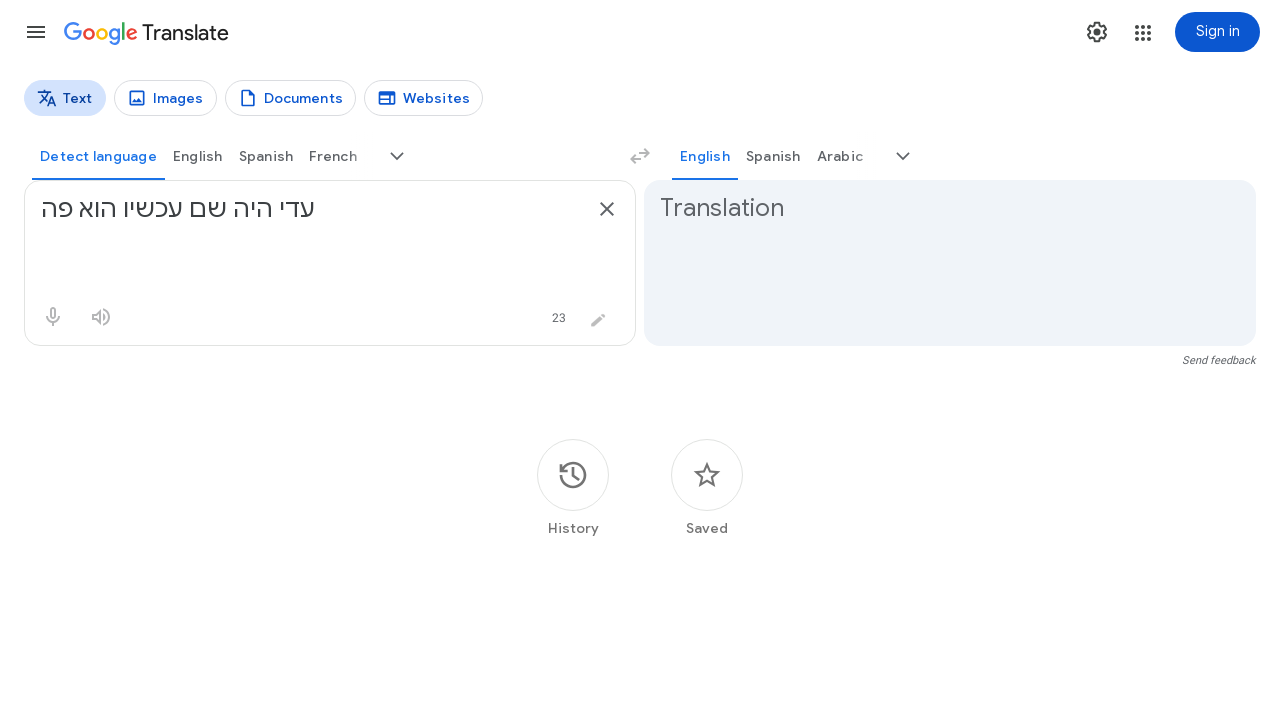

Waited 2 seconds for auto-translation to complete
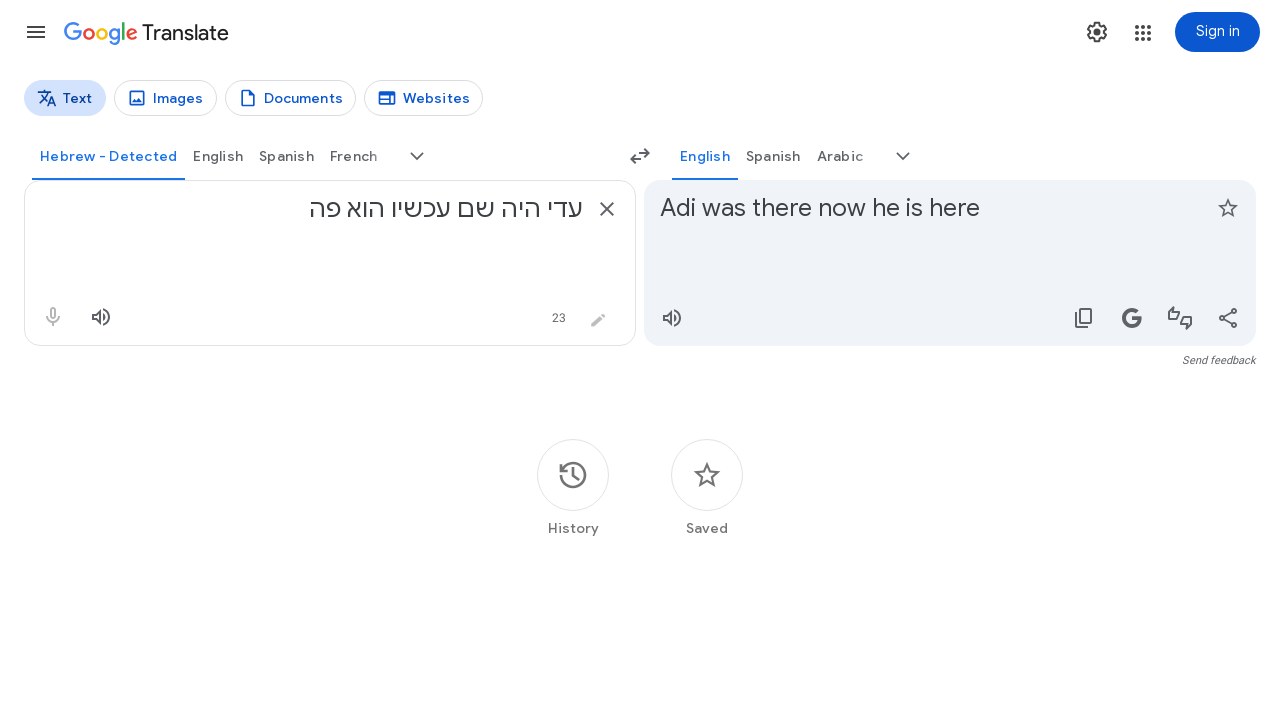

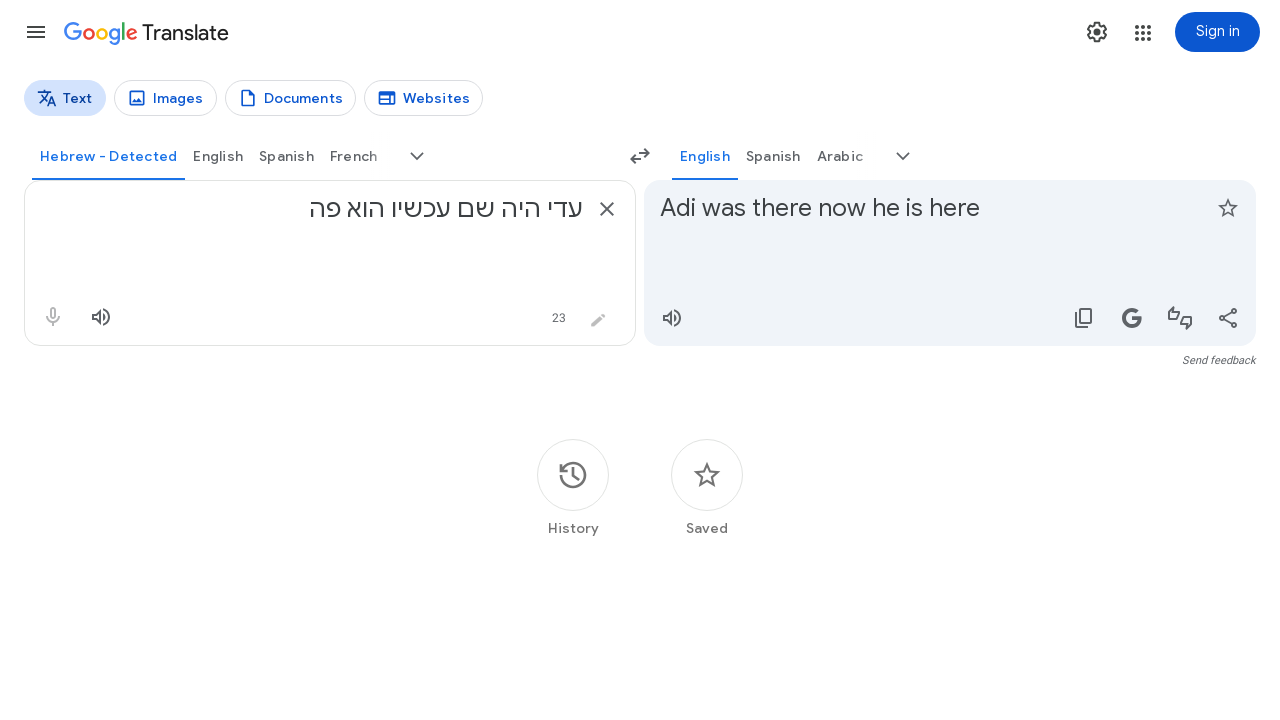